Adds two products to the shopping cart by hovering over product images and clicking add to cart buttons

Starting URL: https://pizzeria.skillbox.cc

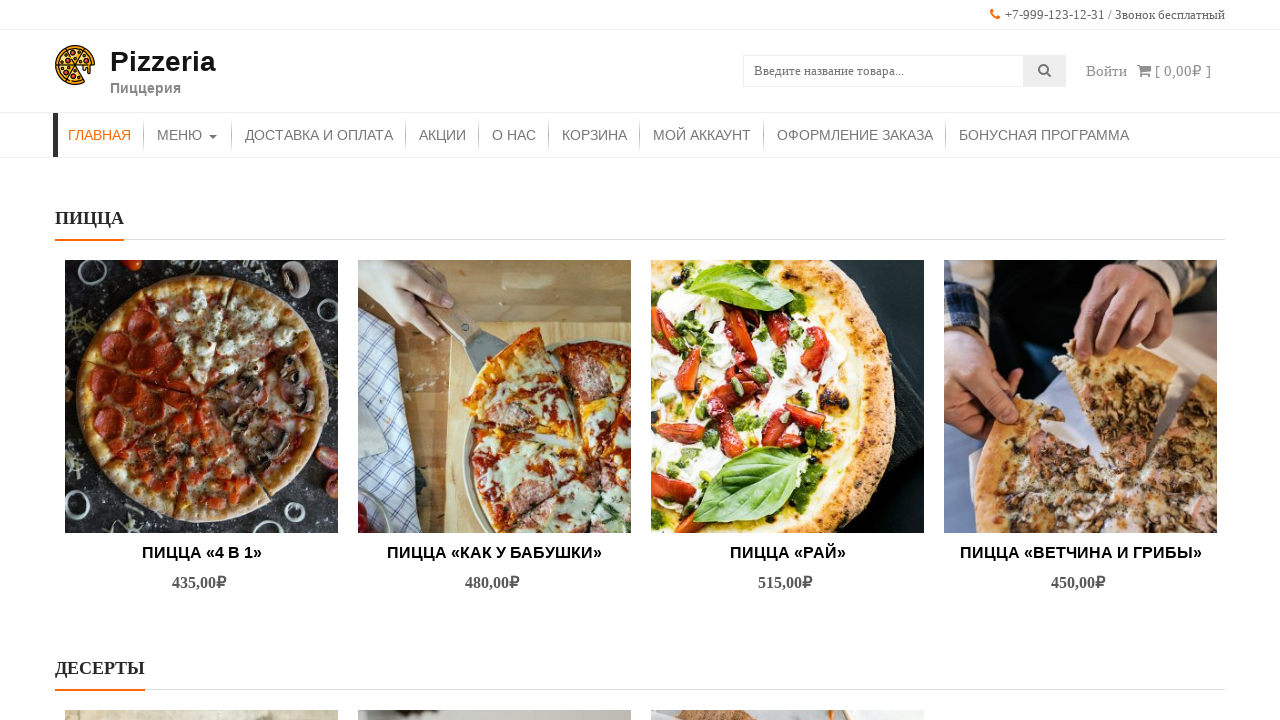

Hovered over first product image at (202, 396) on (//img[@src="http://pizzeria.skillbox.cc/wp-content/uploads/2021/10/pexels-natas
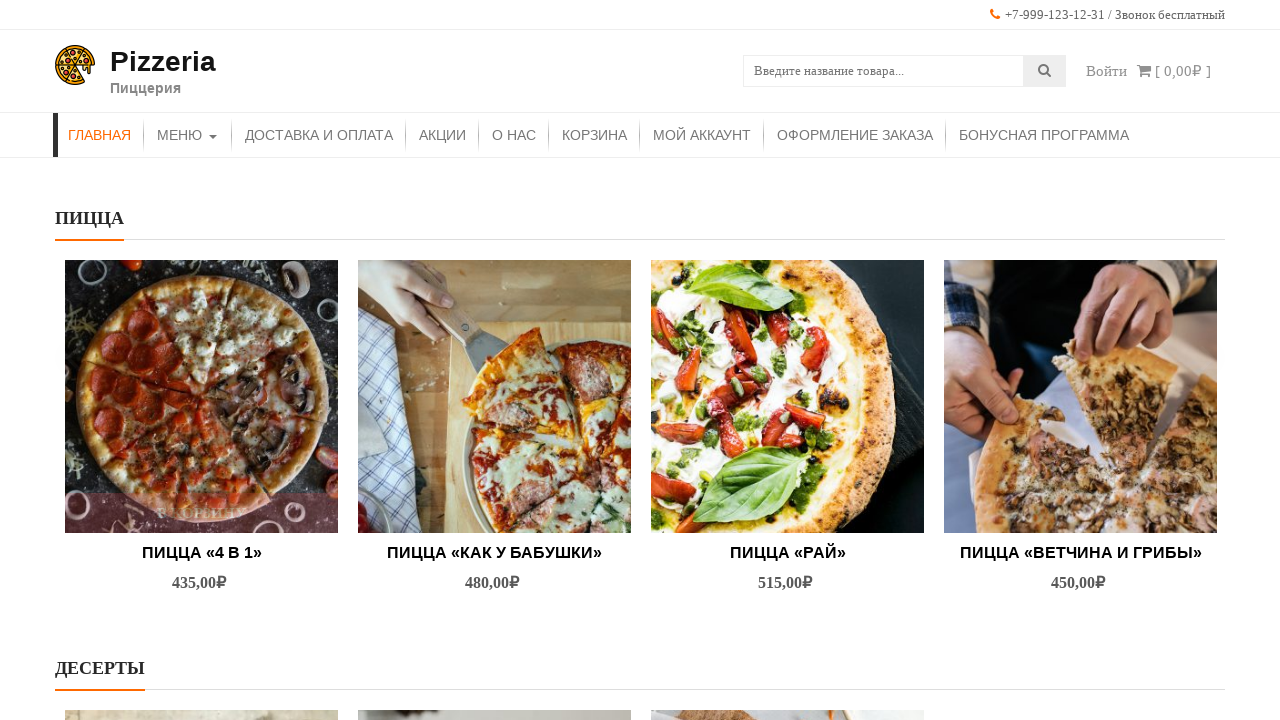

Waited 2 seconds for first product hover effect
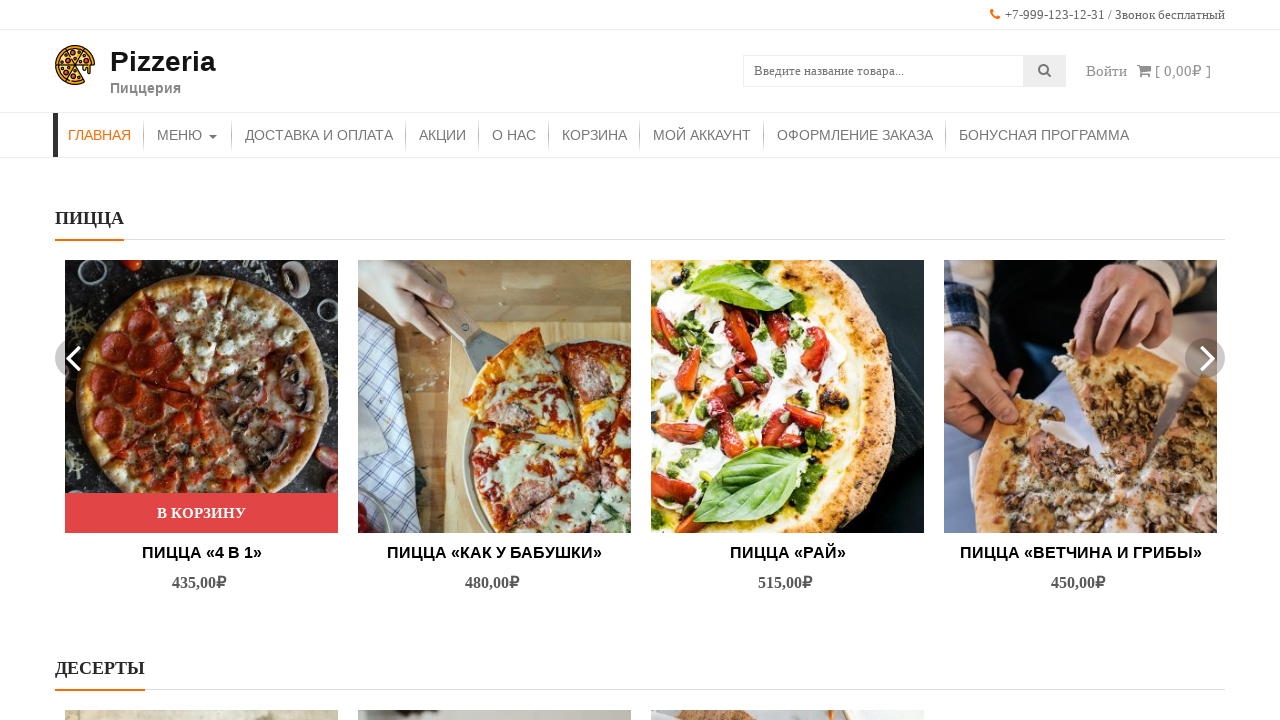

Clicked add to cart button for first product at (202, 513) on (//*[@class='button product_type_simple add_to_cart_button ajax_add_to_cart'])[5
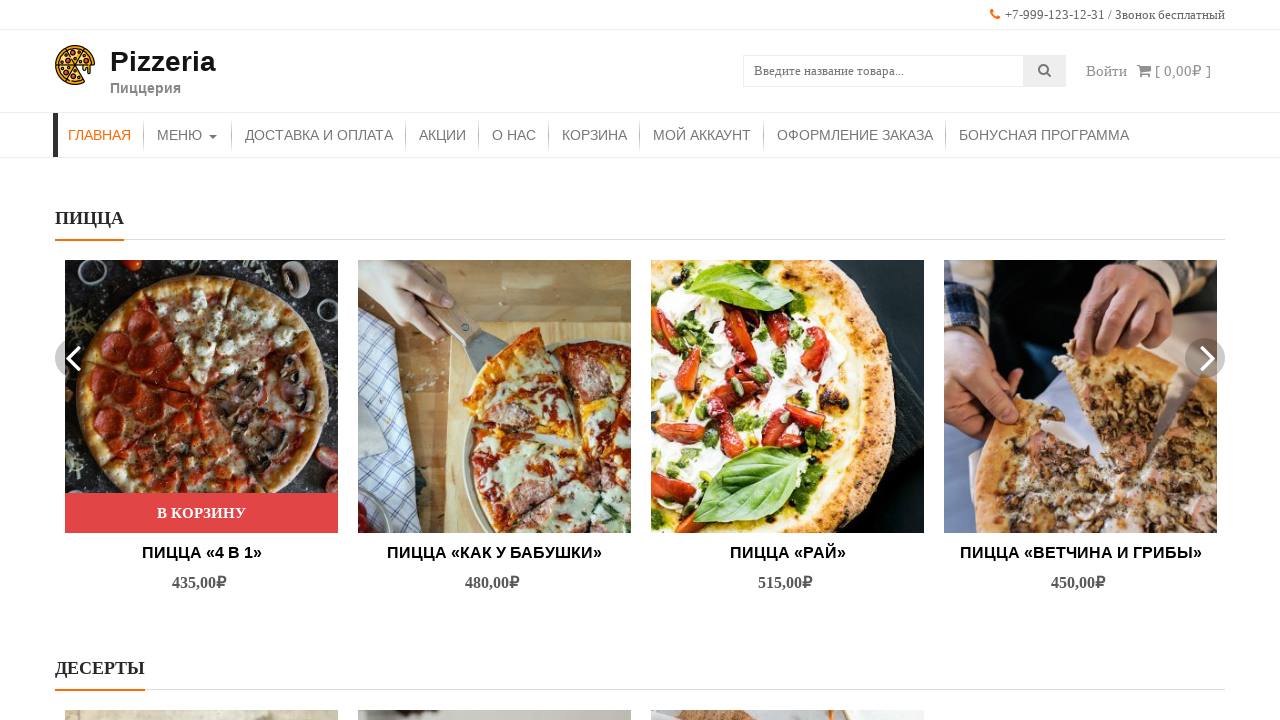

Waited 2 seconds for first product to be added to cart
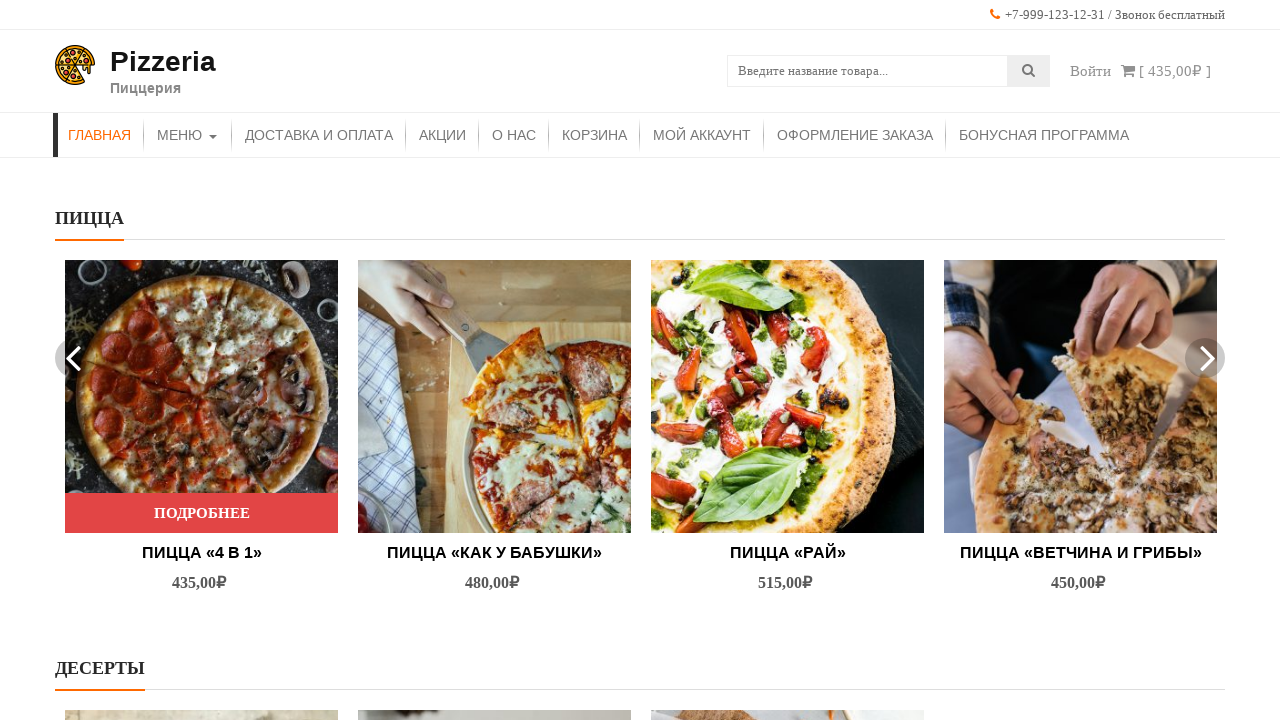

Hovered over second product image at (494, 396) on (//img[@src='http://pizzeria.skillbox.cc/wp-content/uploads/2021/10/pexels-kater
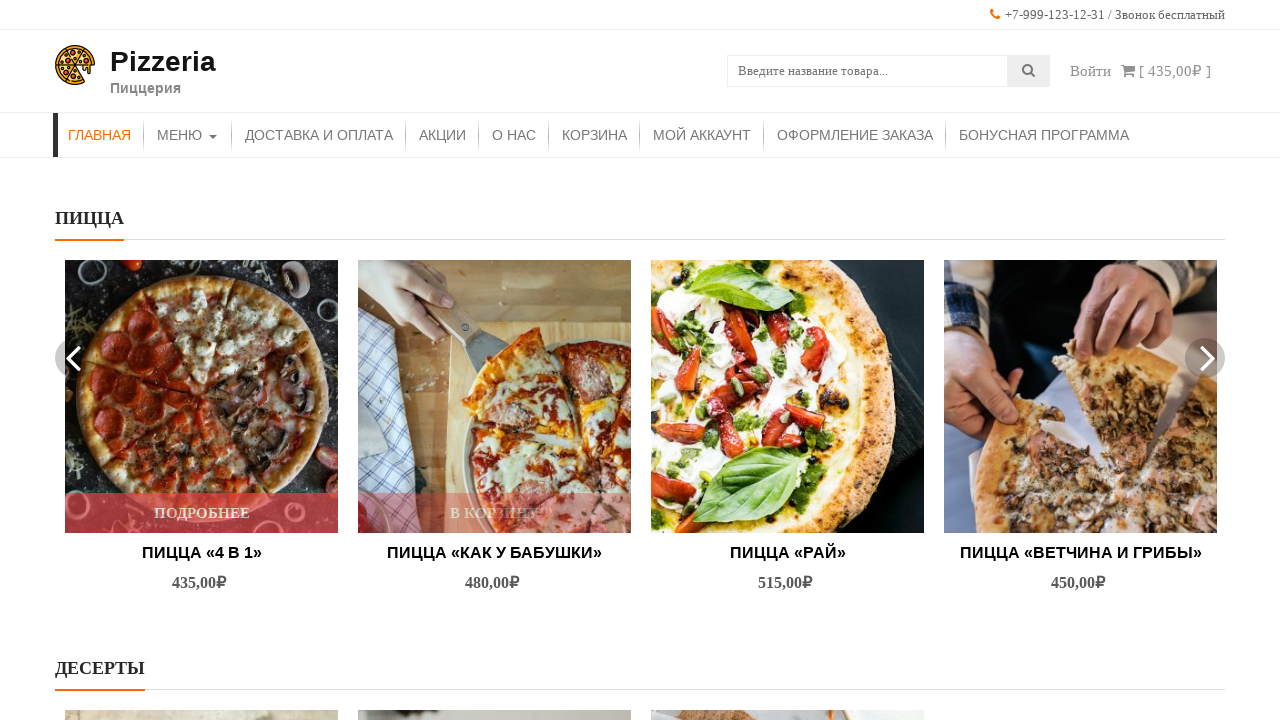

Waited 2 seconds for second product hover effect
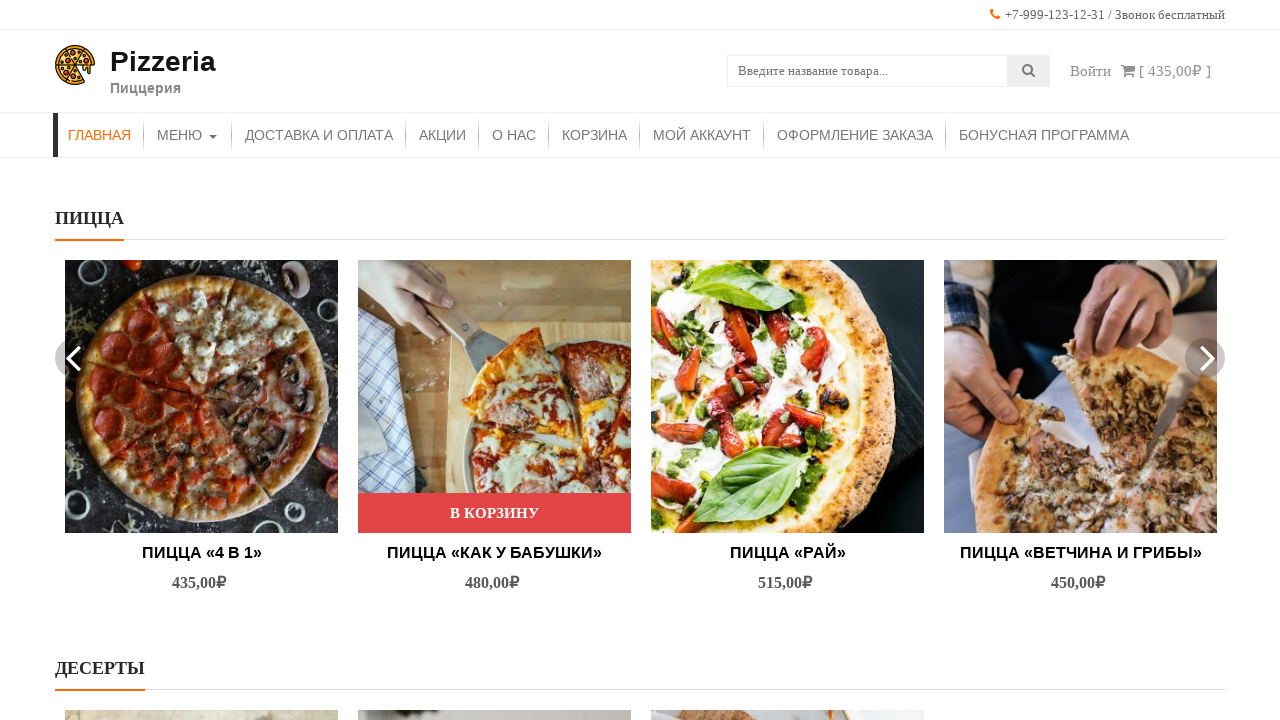

Clicked add to cart button for second product at (788, 513) on (//*[@class='button product_type_simple add_to_cart_button ajax_add_to_cart'])[6
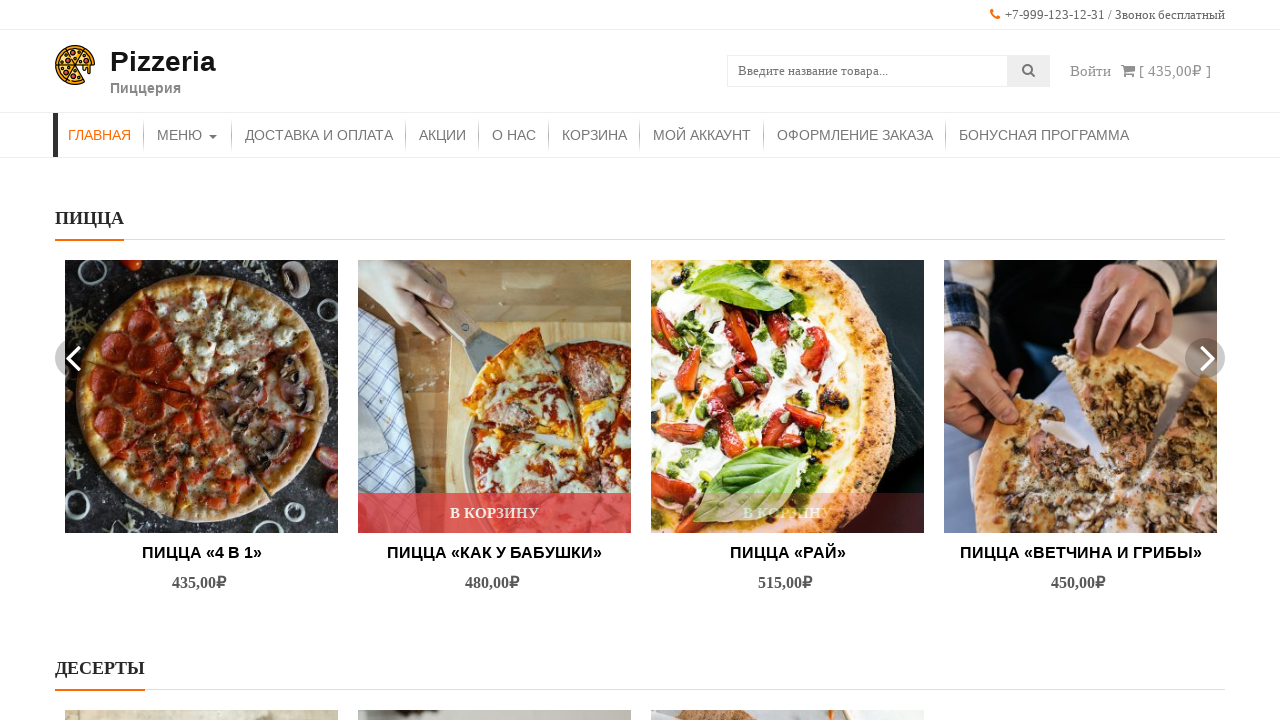

Waited 2 seconds for second product to be added to cart
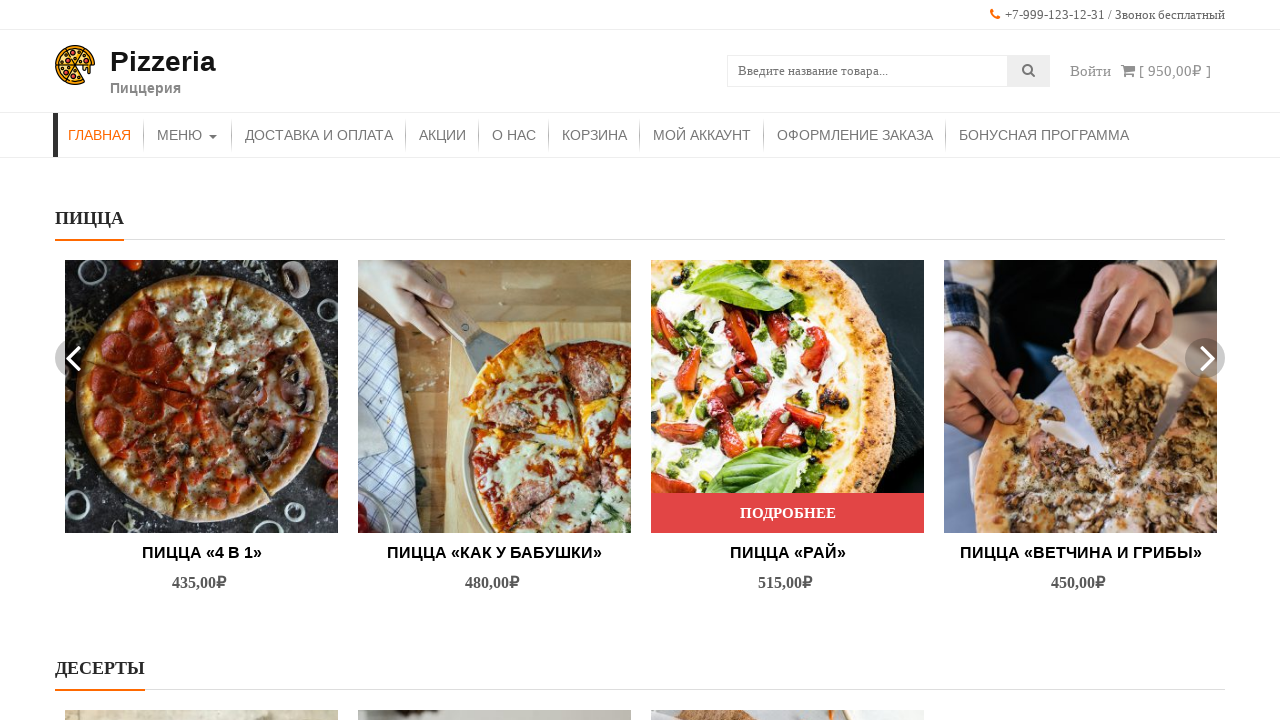

Retrieved cart contents text to verify items were added
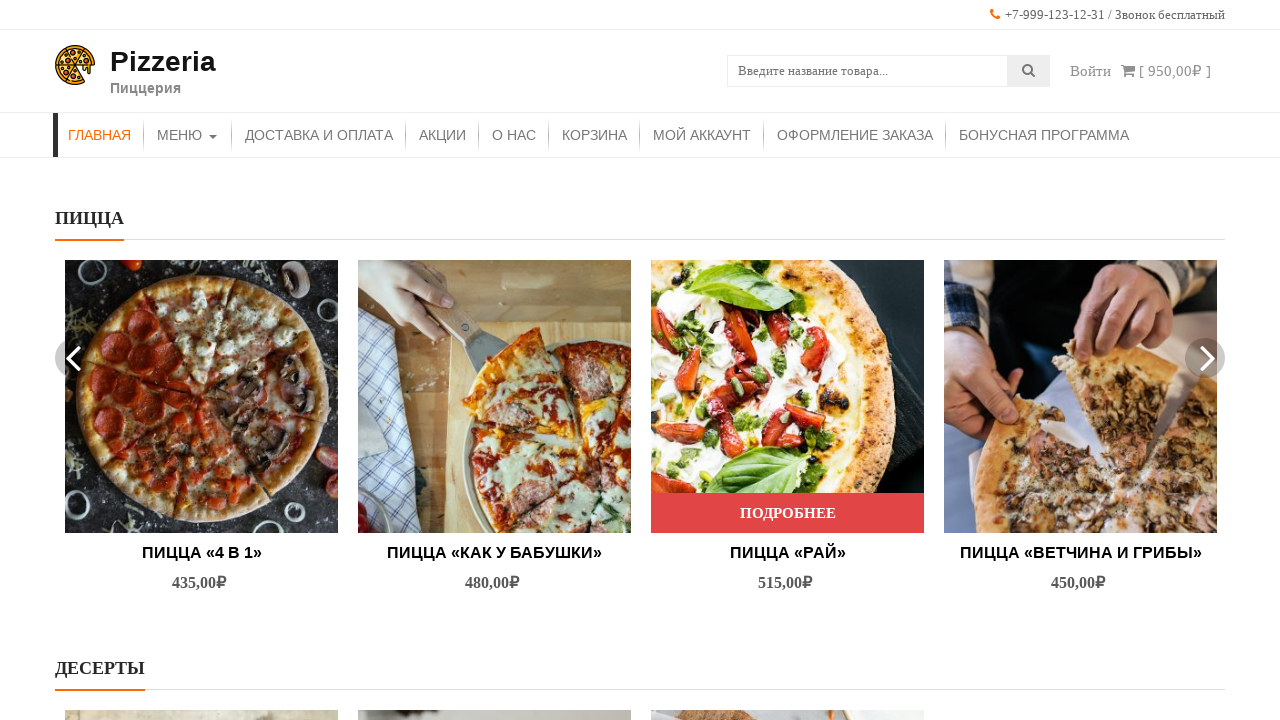

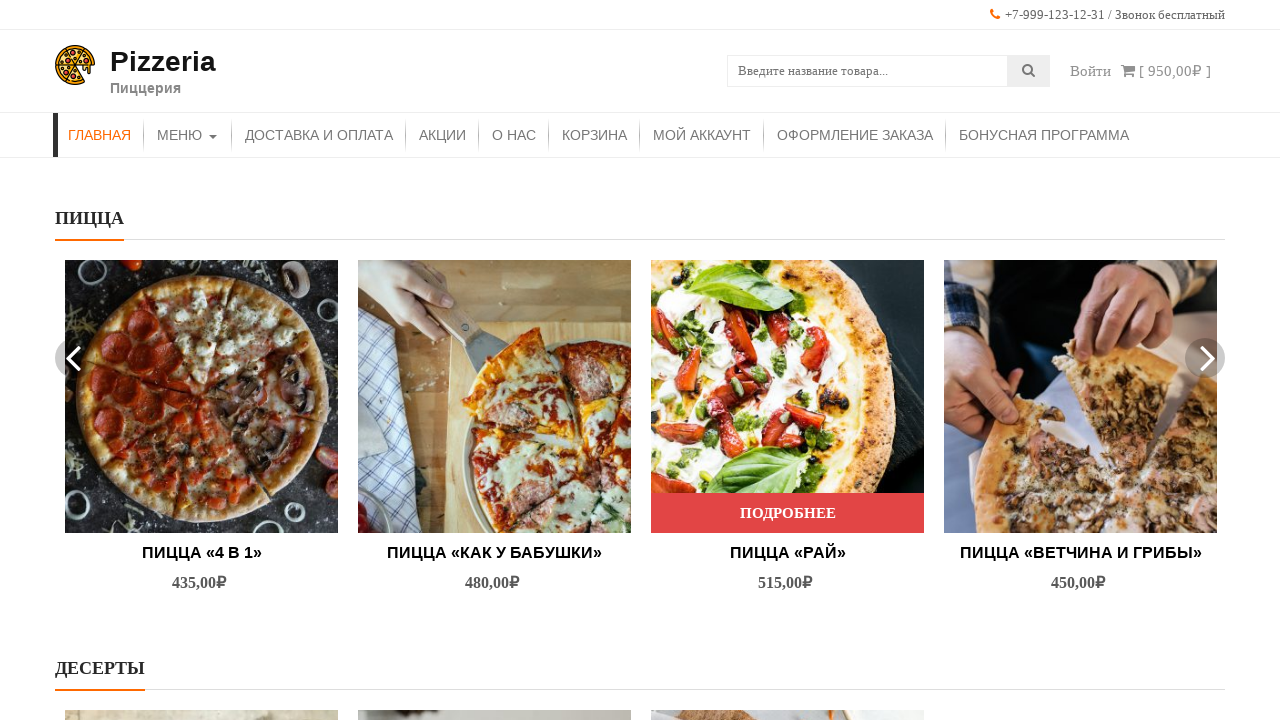